Tests drag and drop using offset-based movement - drags element by specific pixel coordinates

Starting URL: https://jqueryui.com/droppable/

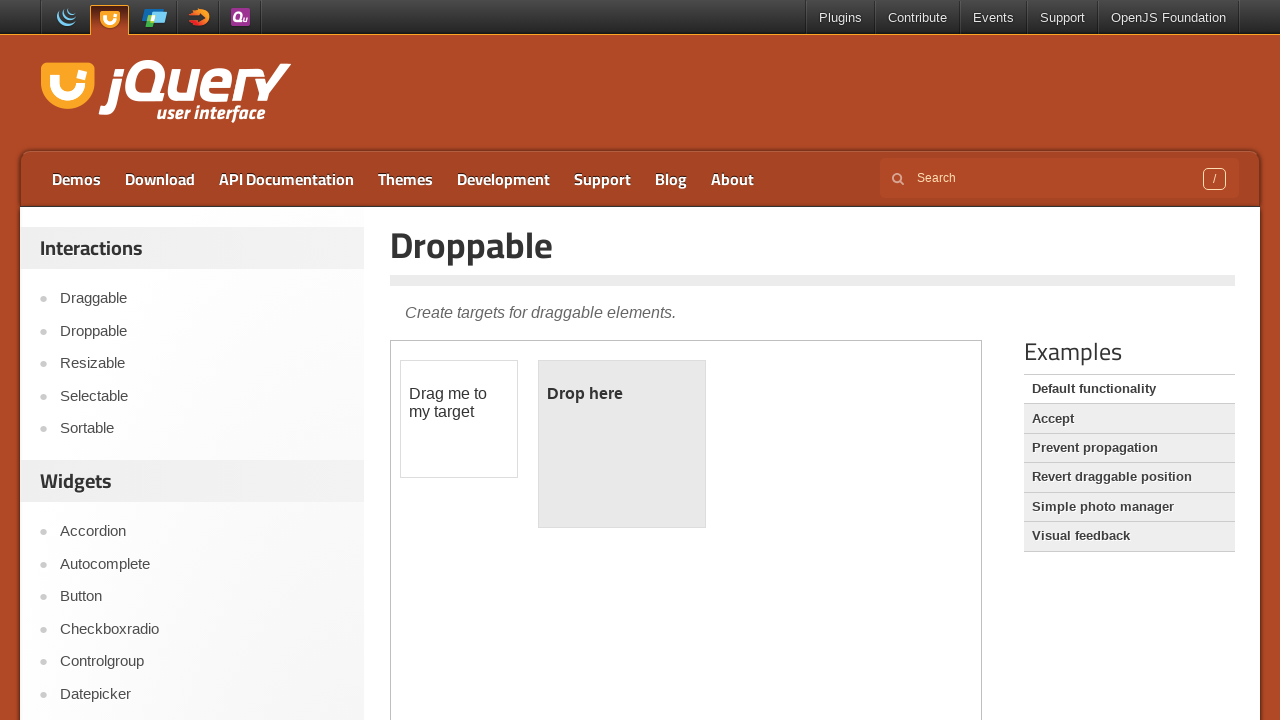

Located the iframe containing draggable elements
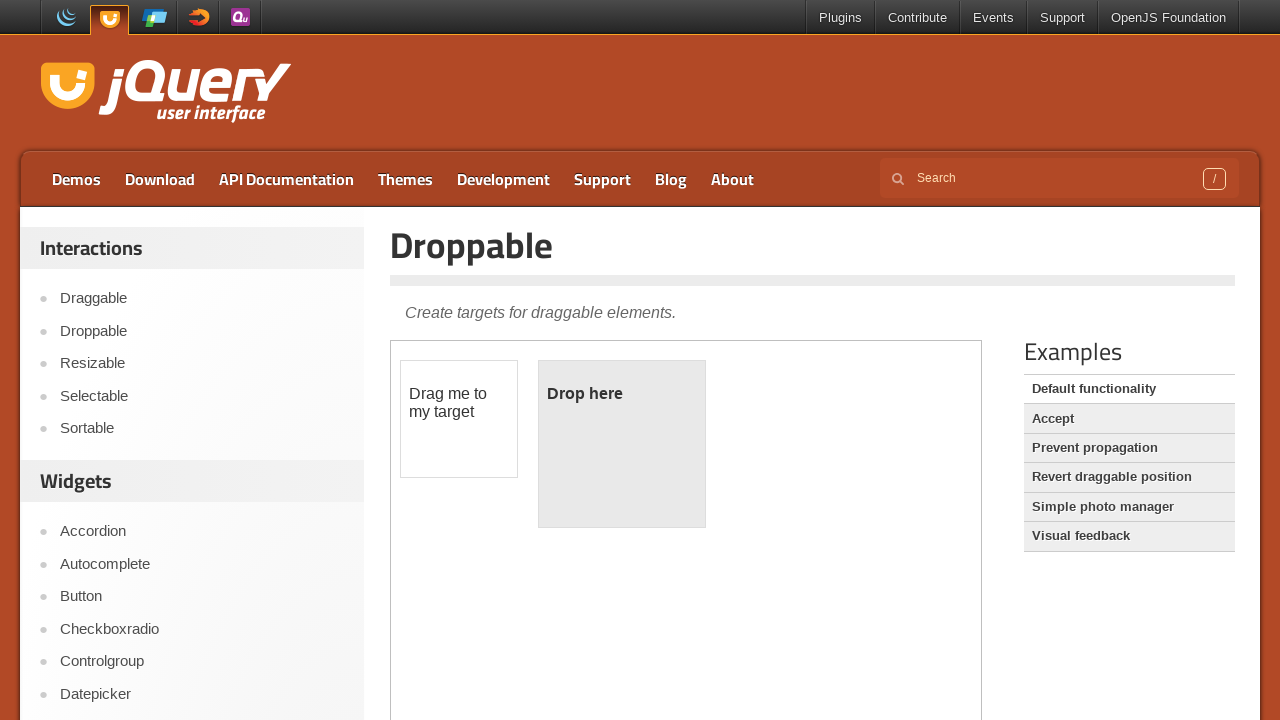

Located the draggable element by ID
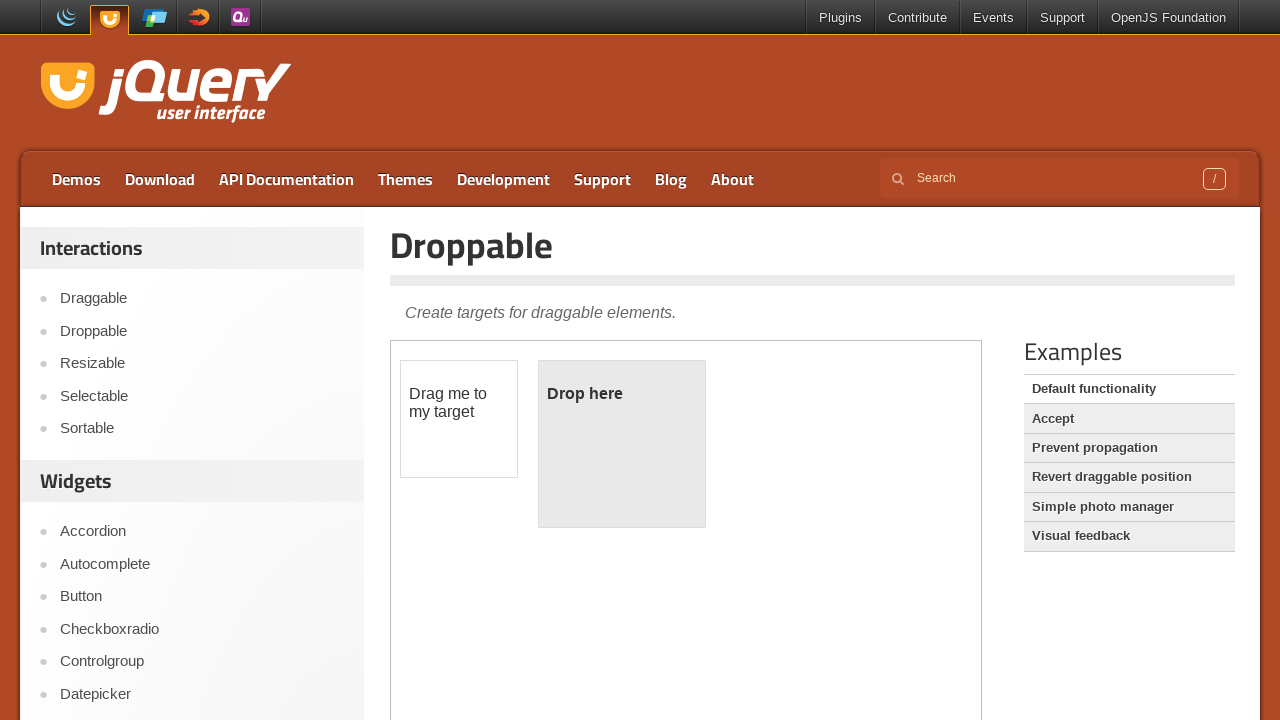

Retrieved bounding box of draggable element
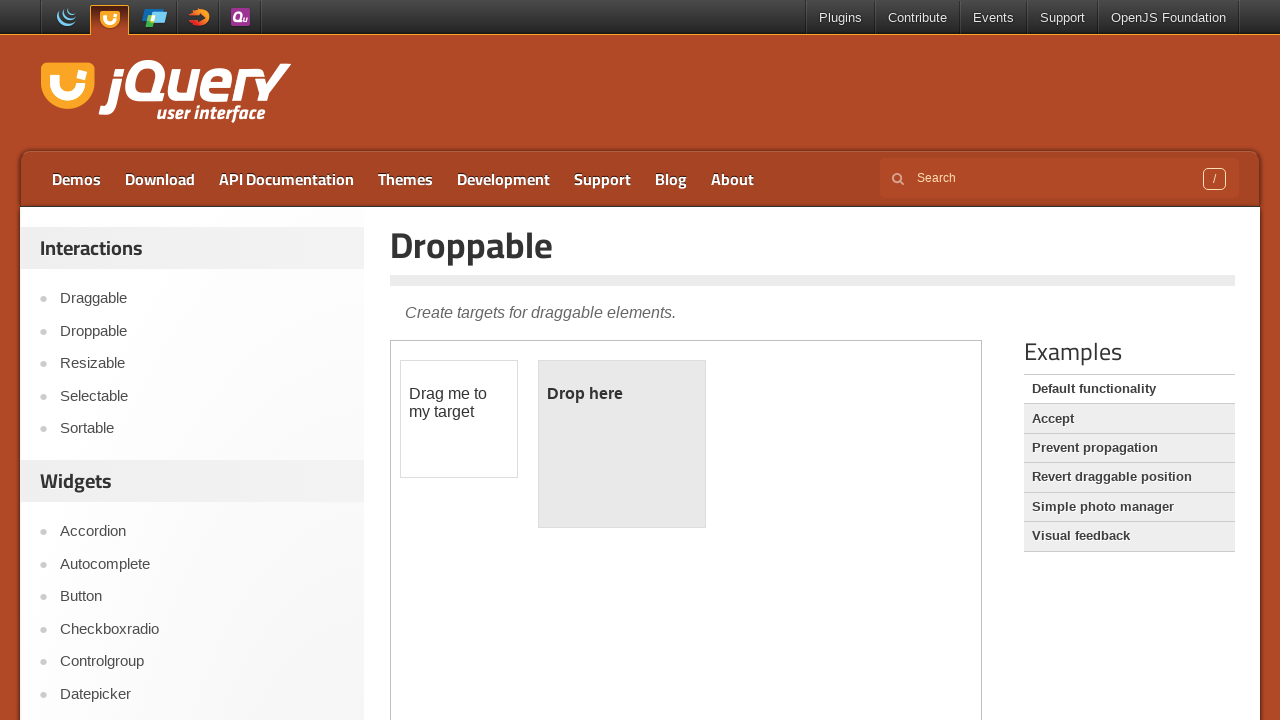

Moved mouse to center of draggable element at (459, 419)
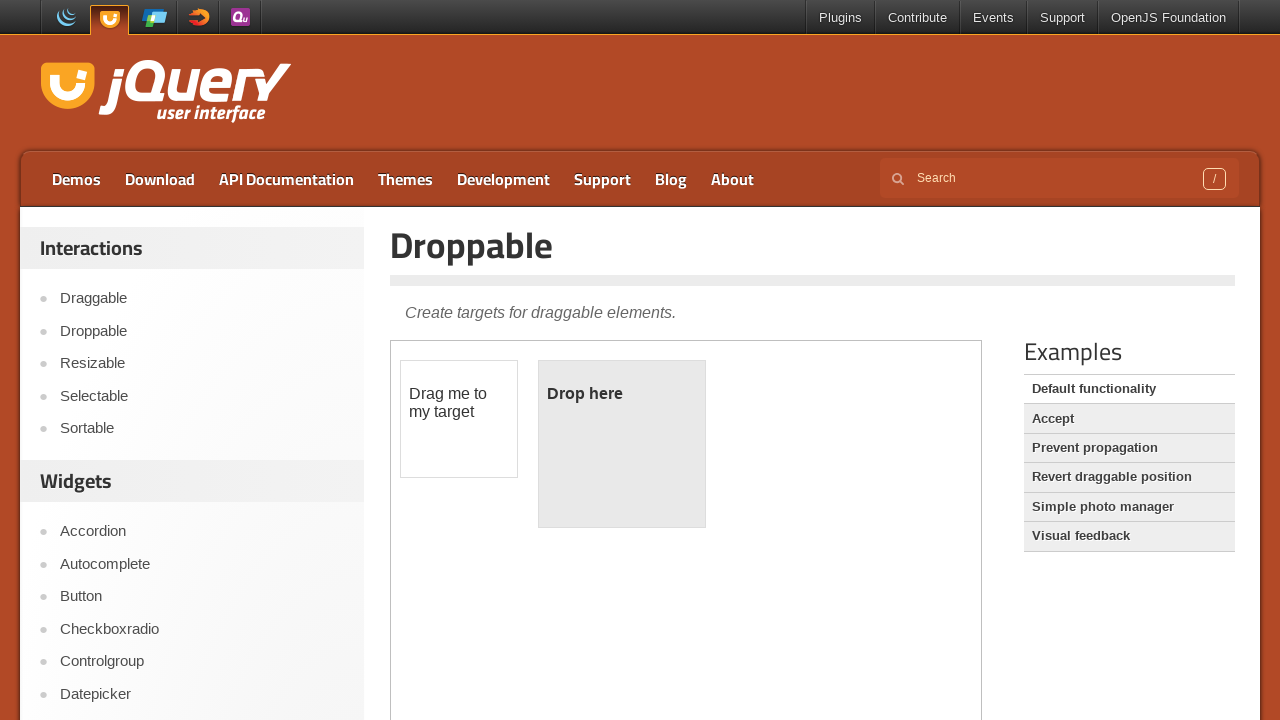

Pressed mouse button down to start drag at (459, 419)
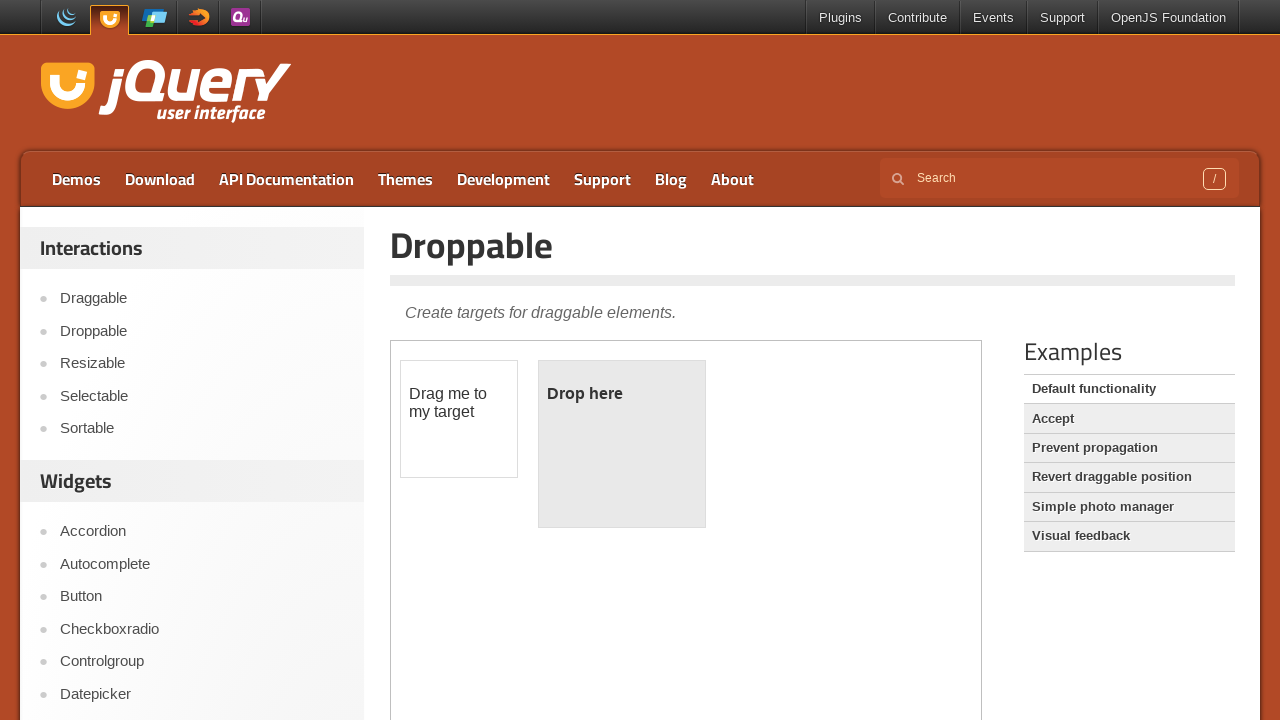

Moved mouse by offset (430, 30) pixels to drag element at (830, 390)
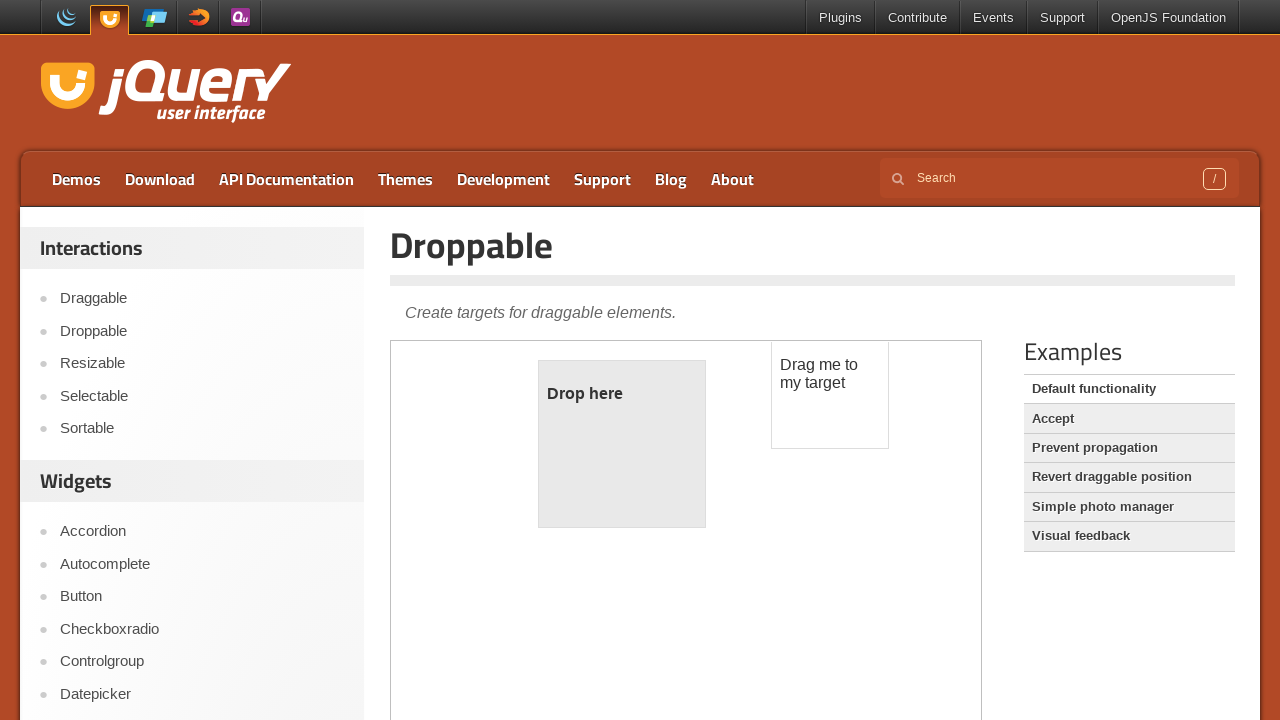

Released mouse button to complete drag and drop operation at (830, 390)
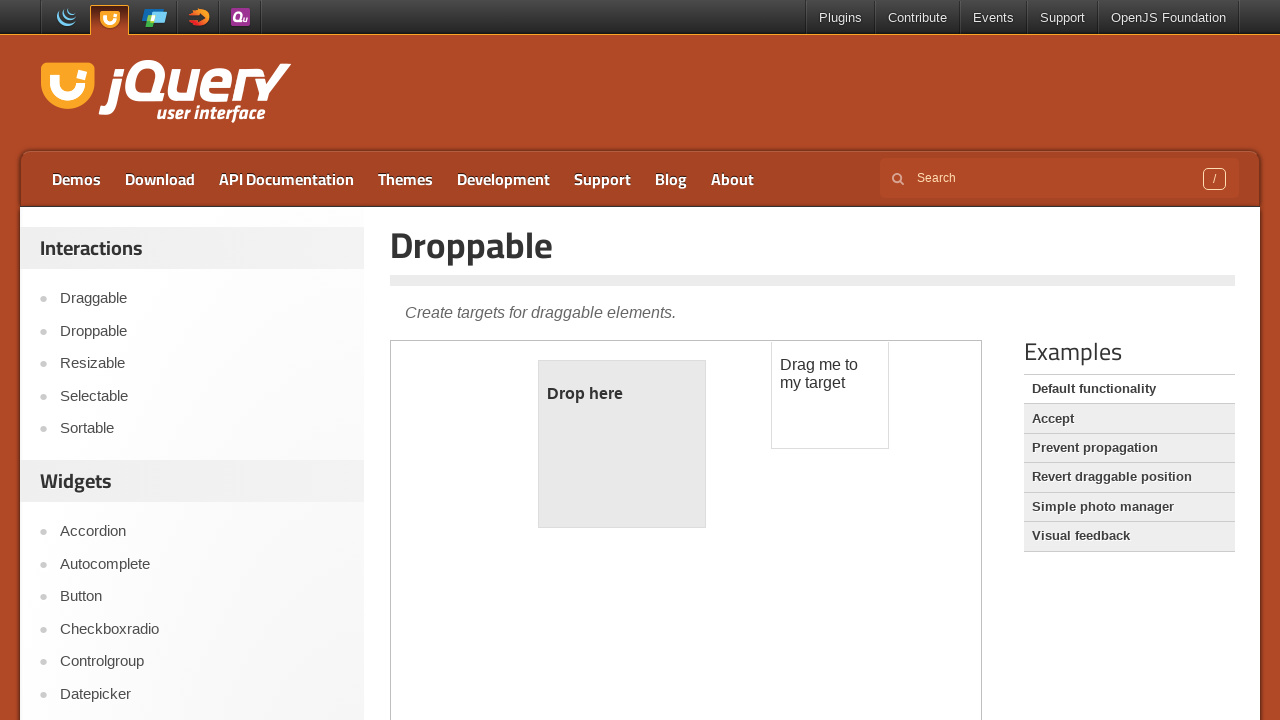

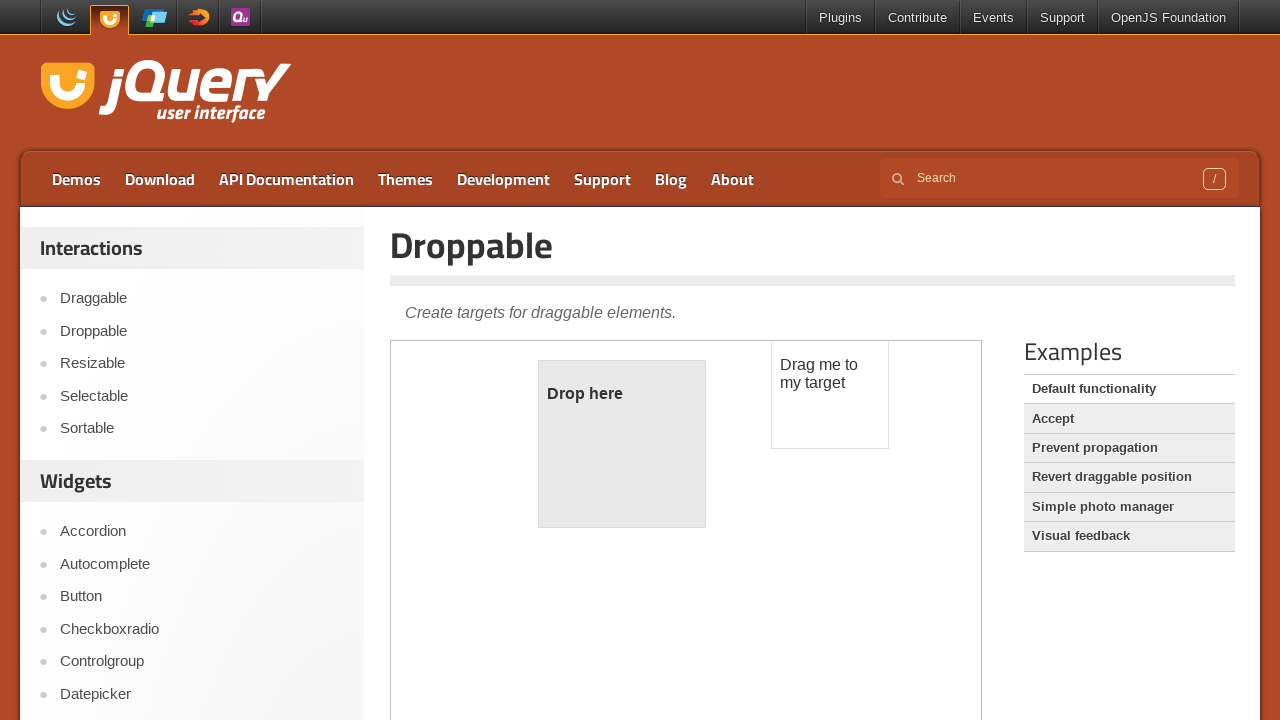